Tests keyboard key press functionality using action builder approach by sending the TAB key without targeting a specific element first, then verifying the displayed result.

Starting URL: http://the-internet.herokuapp.com/key_presses

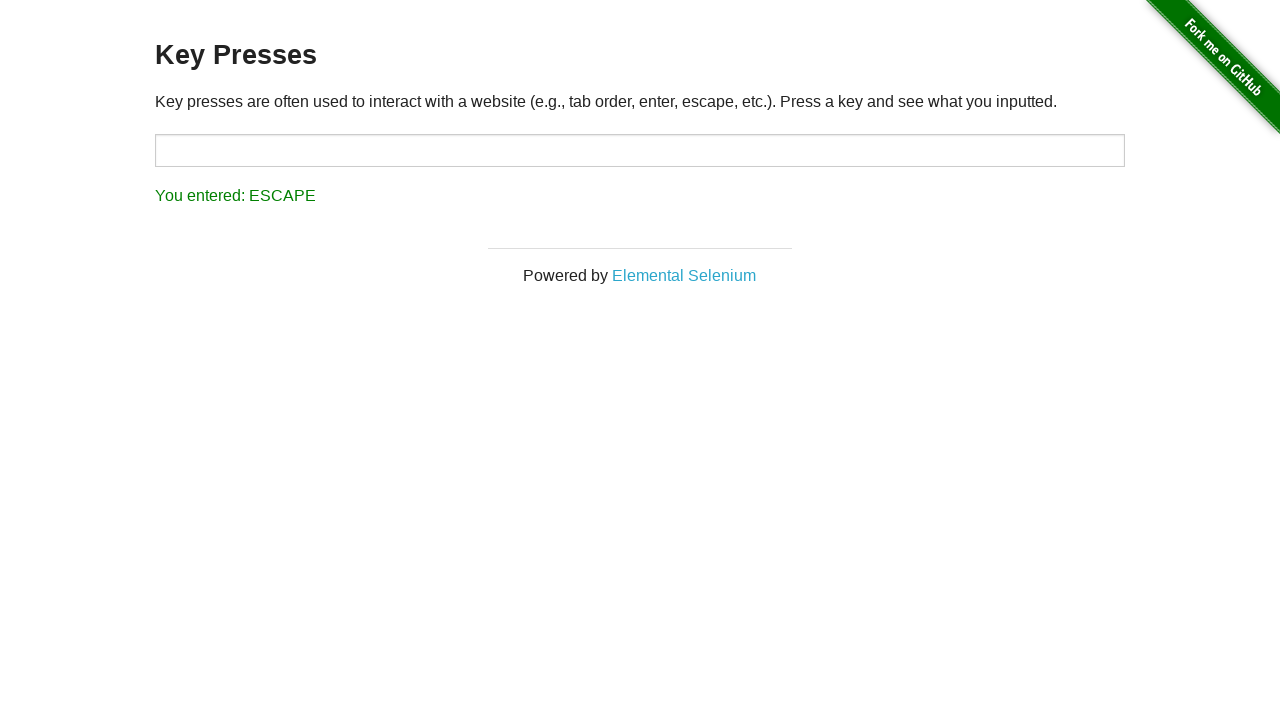

Pressed the TAB key using keyboard
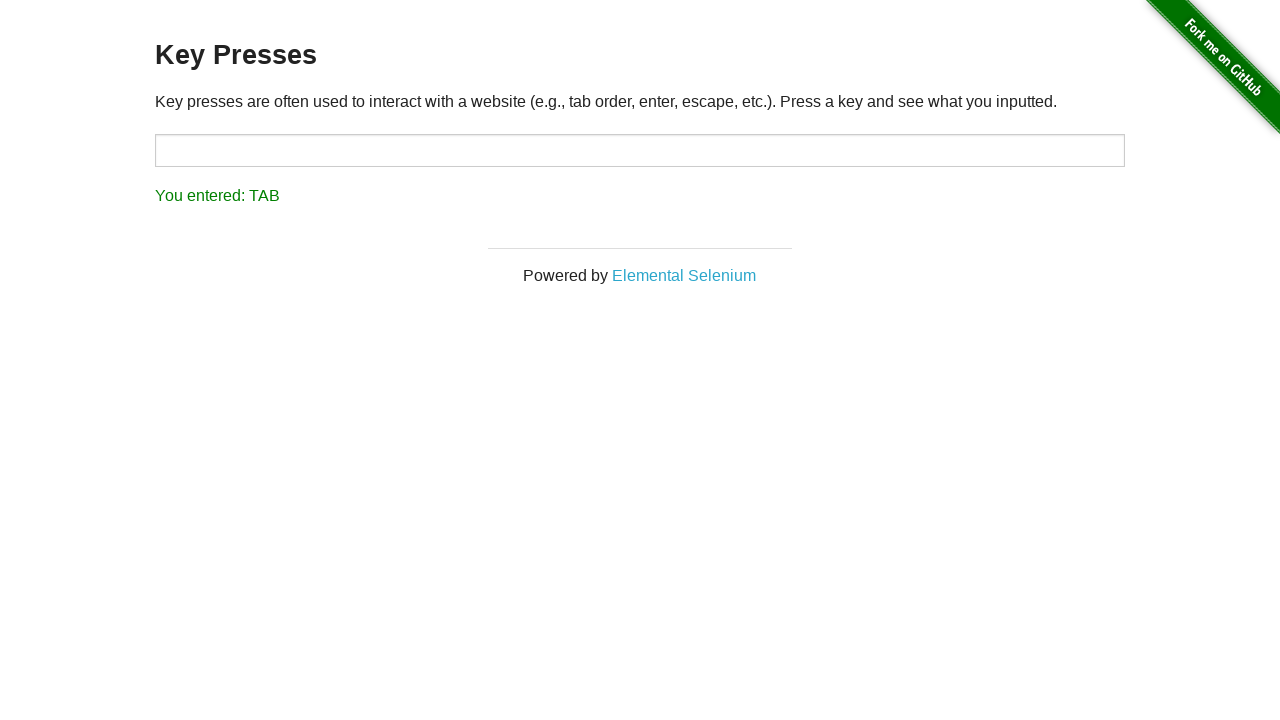

Result element loaded and is visible
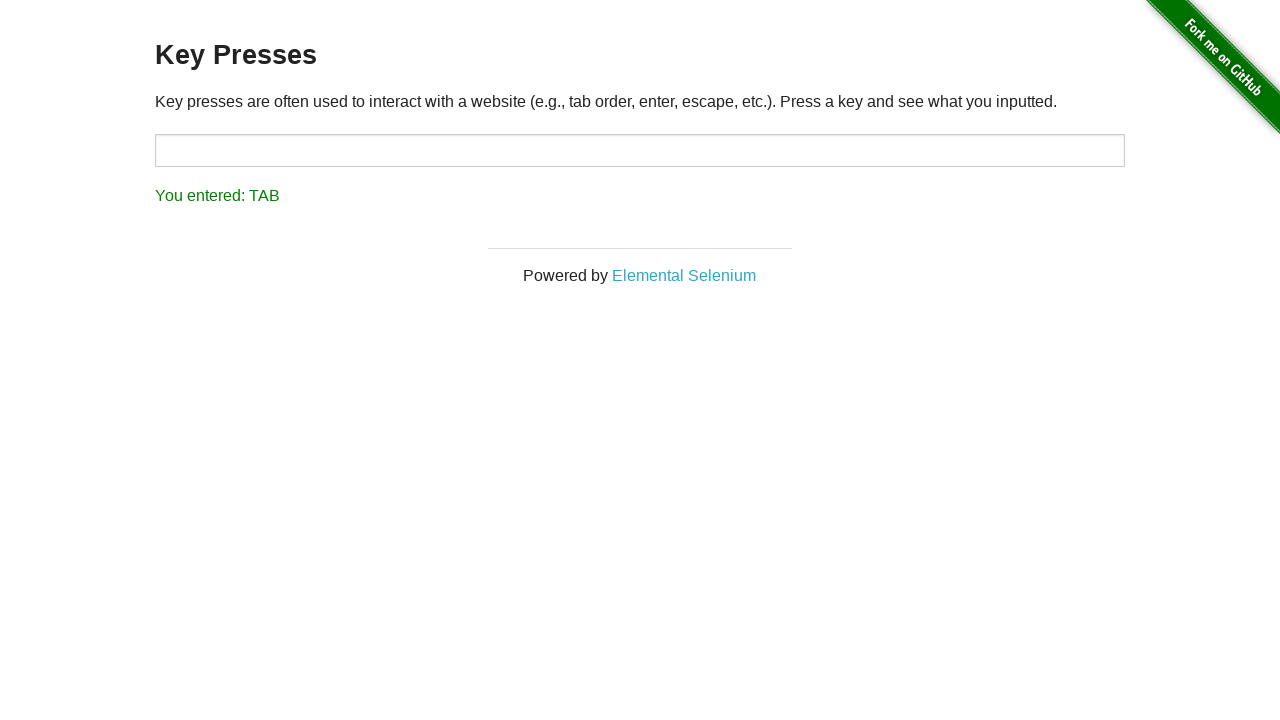

Retrieved result text content
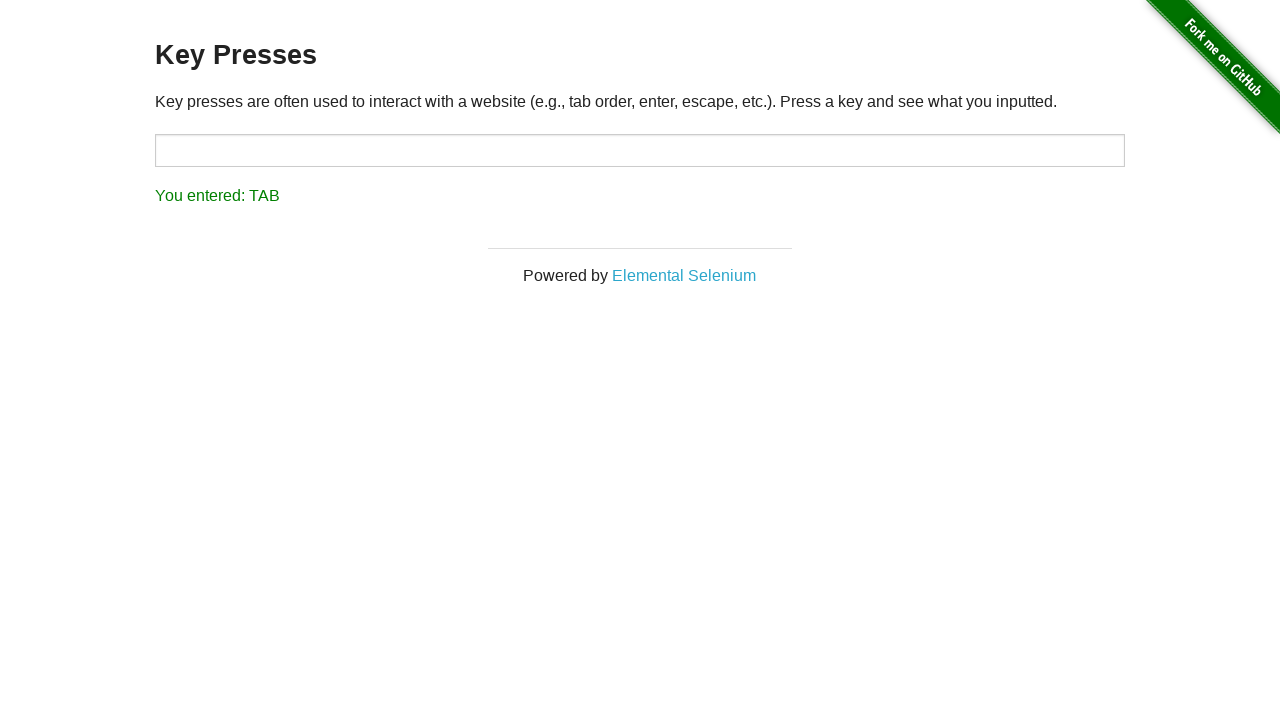

Verified result text equals 'You entered: TAB'
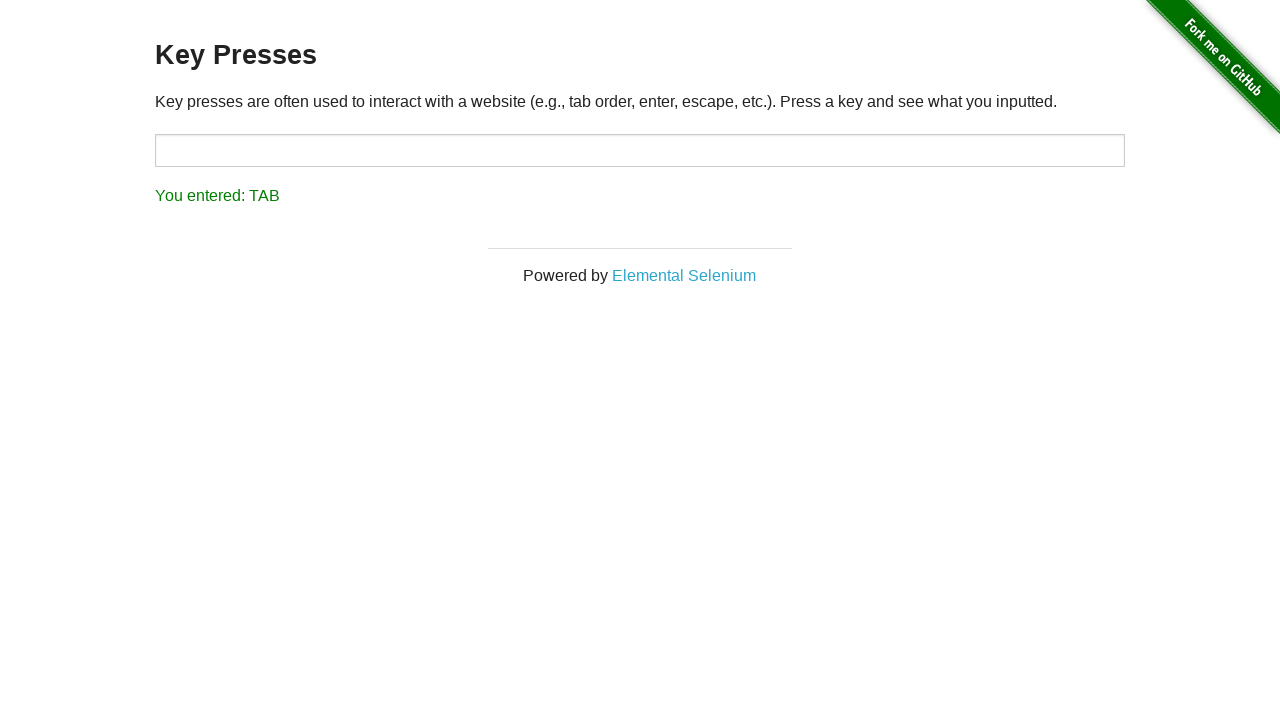

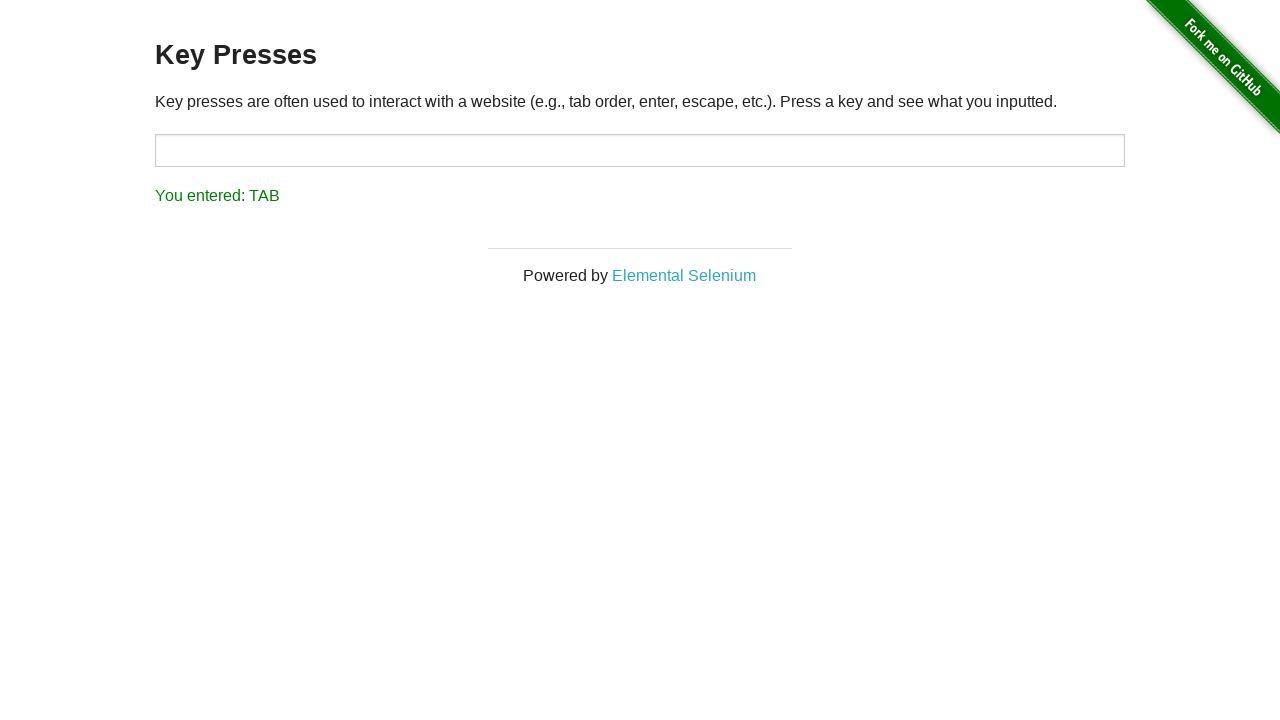